Tests dynamic loading page where content is hidden initially. Clicks a start button and waits for the hidden element to become visible, then verifies the displayed text.

Starting URL: http://the-internet.herokuapp.com/dynamic_loading/1

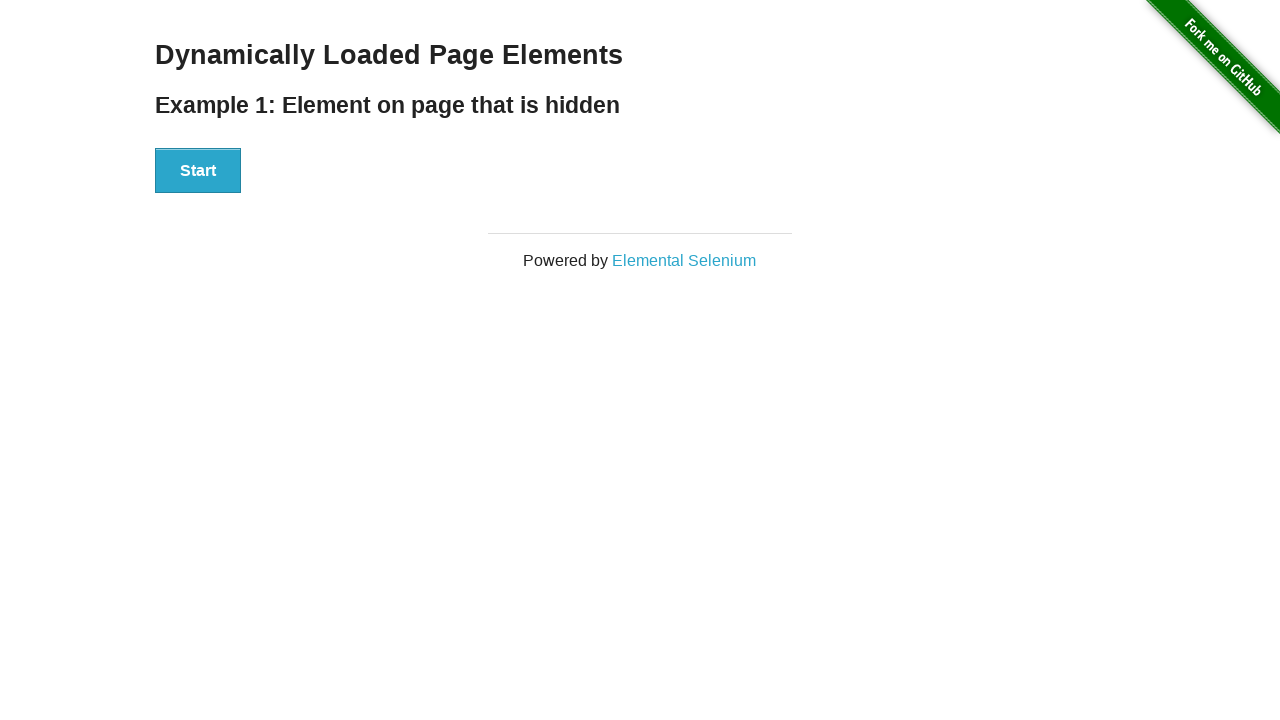

Clicked the Start button at (198, 171) on #start button
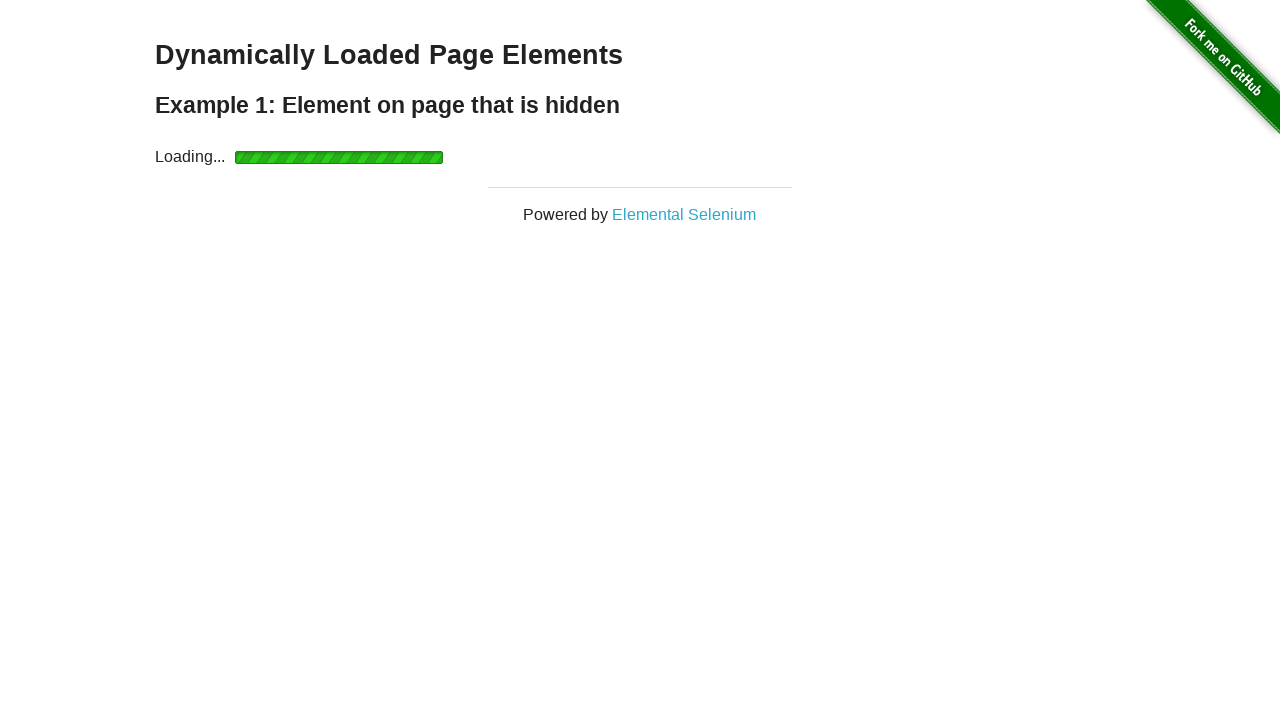

Waited for the finish element to become visible
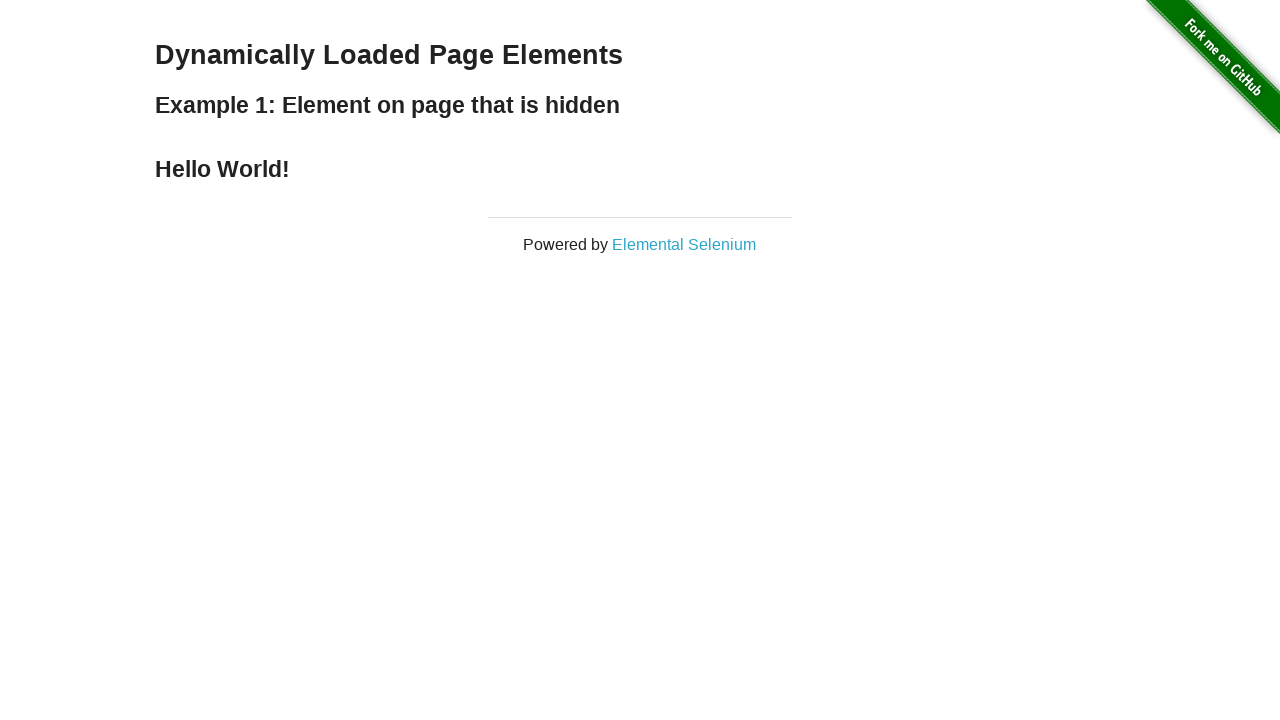

Verified that the finish element displays 'Hello World!'
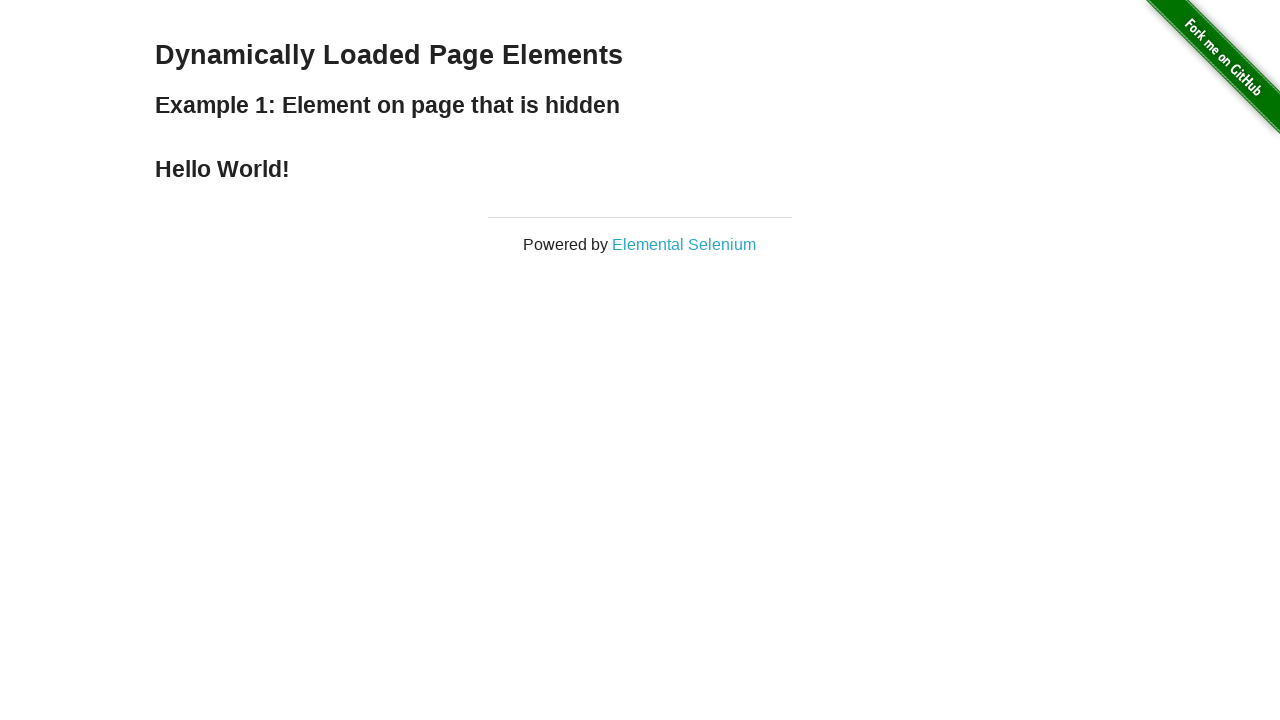

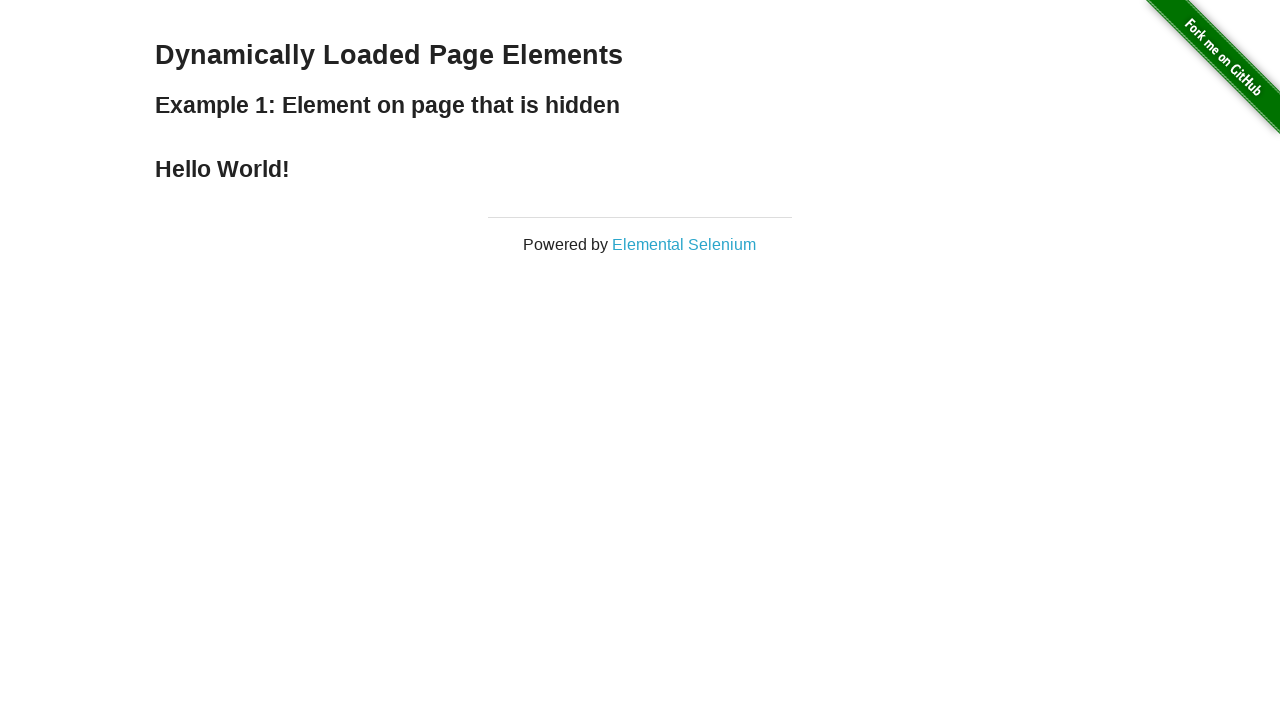